Tests JavaScript prompt dialog by clicking the prompt button, entering a name in the prompt, accepting it, and verifying the name appears in the result message

Starting URL: https://the-internet.herokuapp.com/javascript_alerts

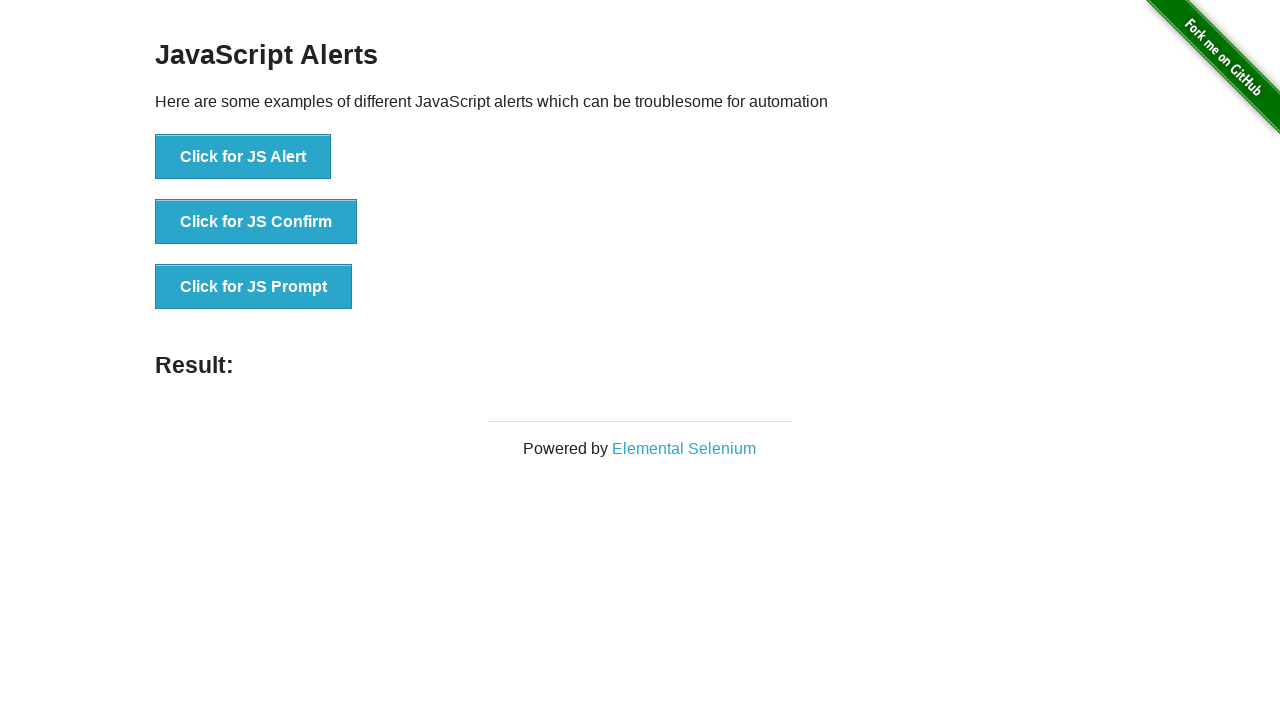

Registered dialog handler to accept prompt with 'Marcus'
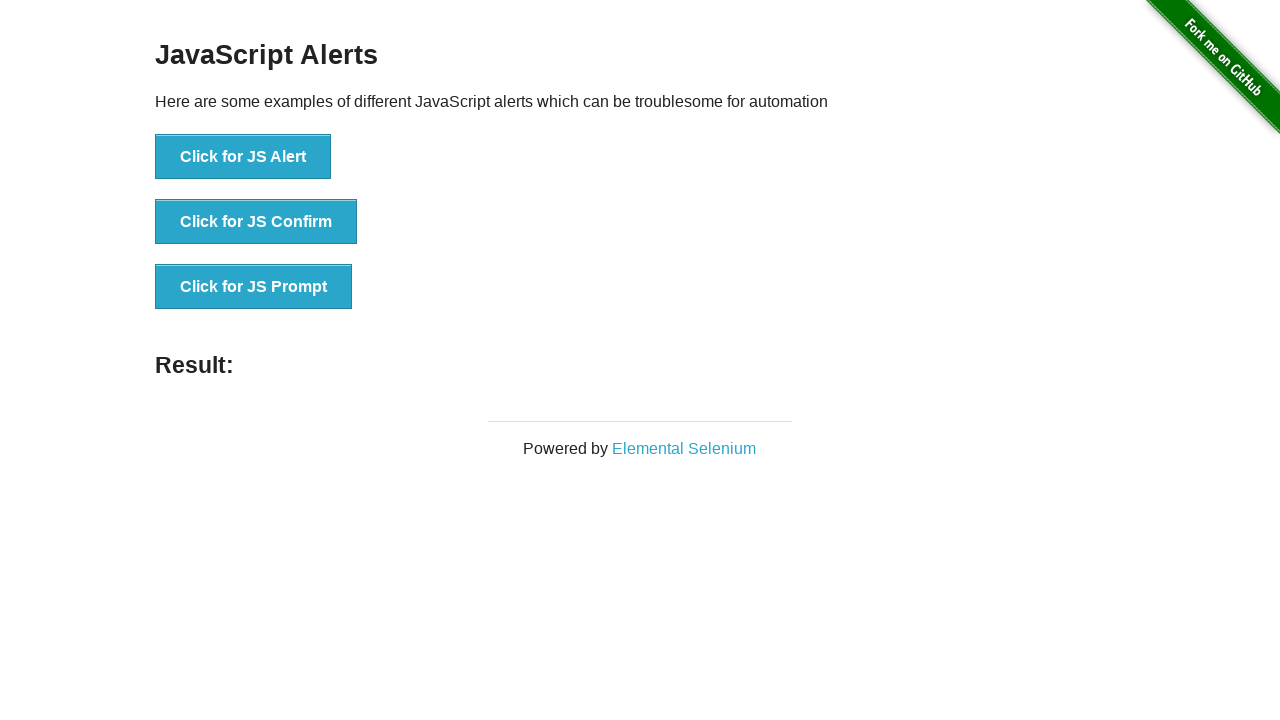

Clicked the JS Prompt button at (254, 287) on button[onclick='jsPrompt()']
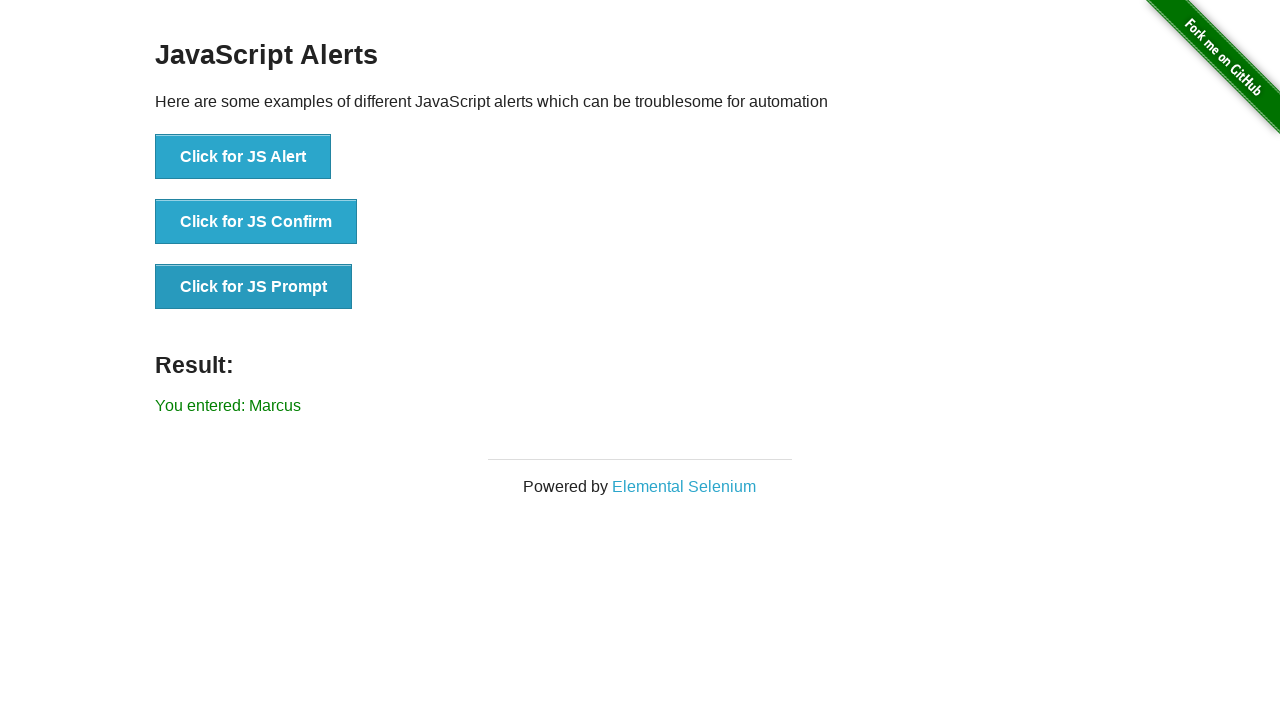

Result message element loaded
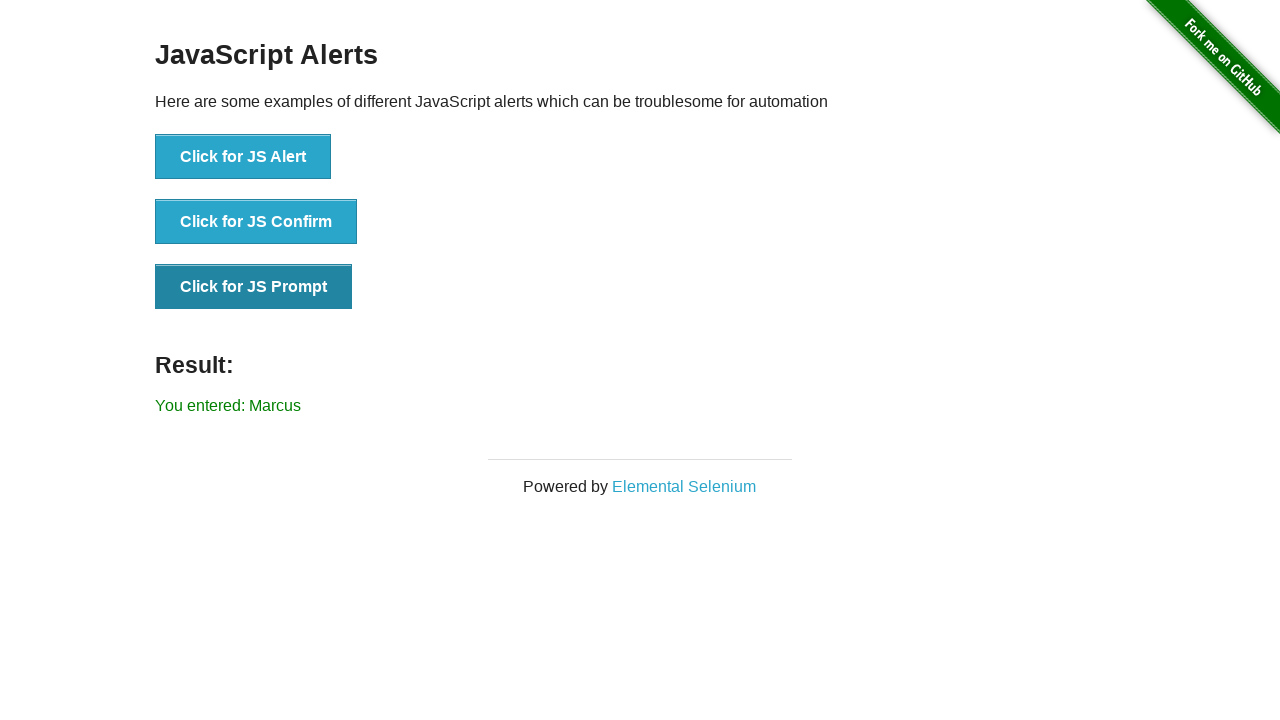

Retrieved result message text content
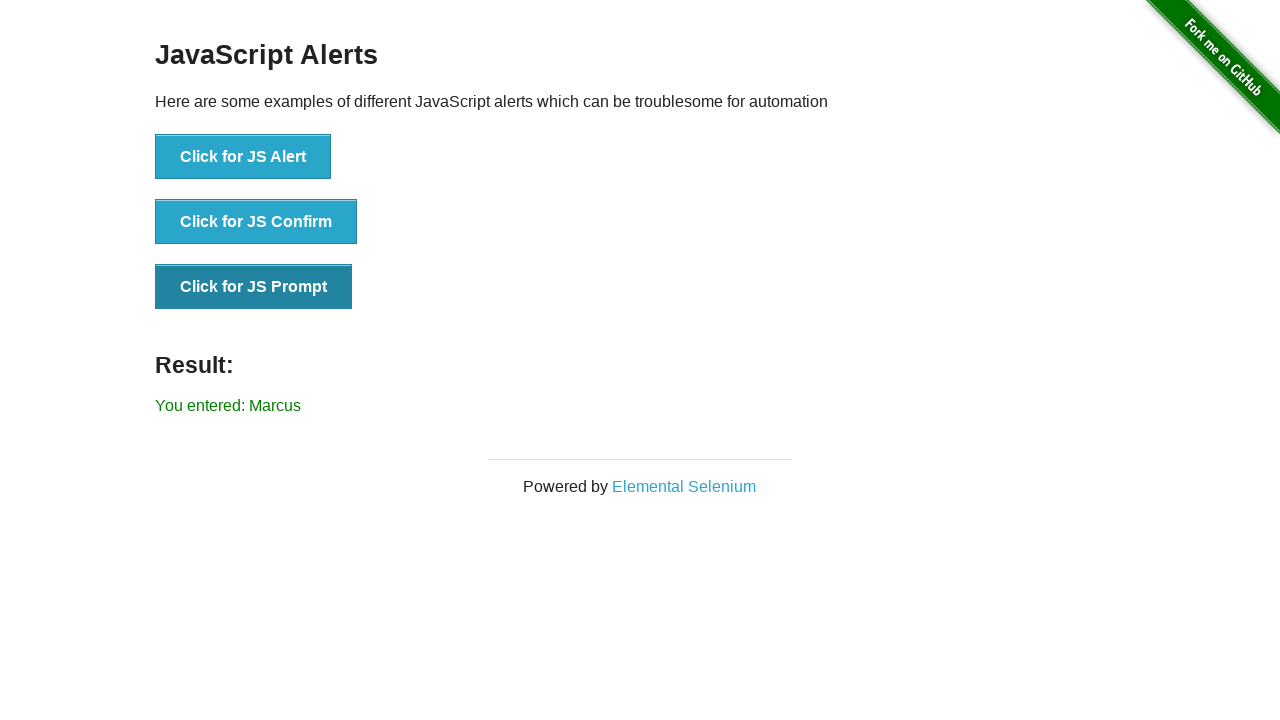

Verified that result message contains 'Marcus'
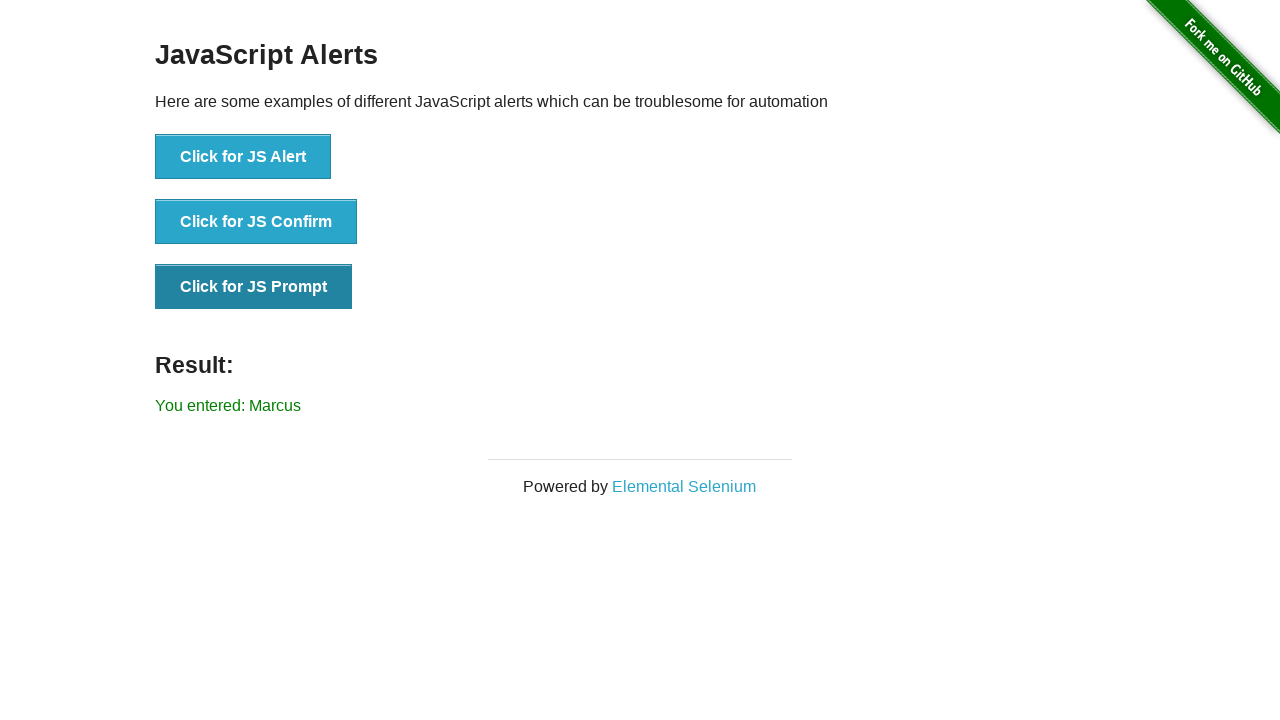

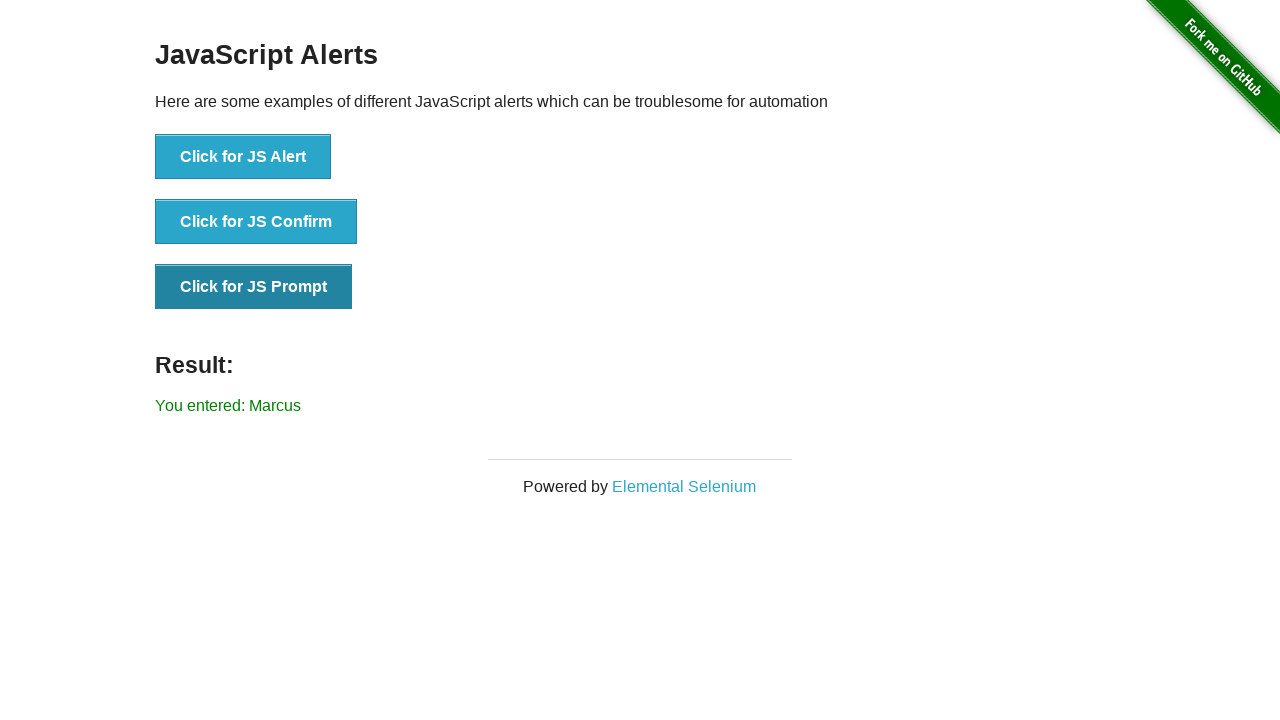